Navigates to MakeMyTrip homepage and verifies the page title matches the expected value

Starting URL: https://www.makemytrip.com/

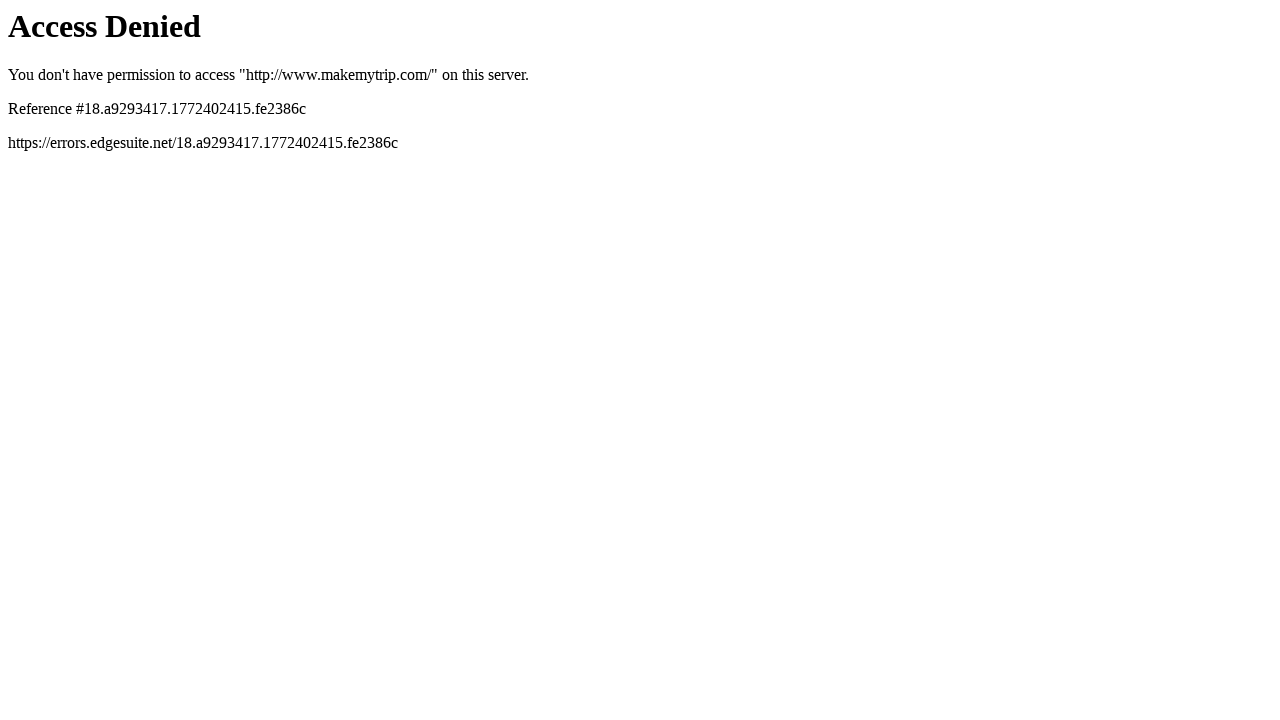

Navigated to MakeMyTrip homepage
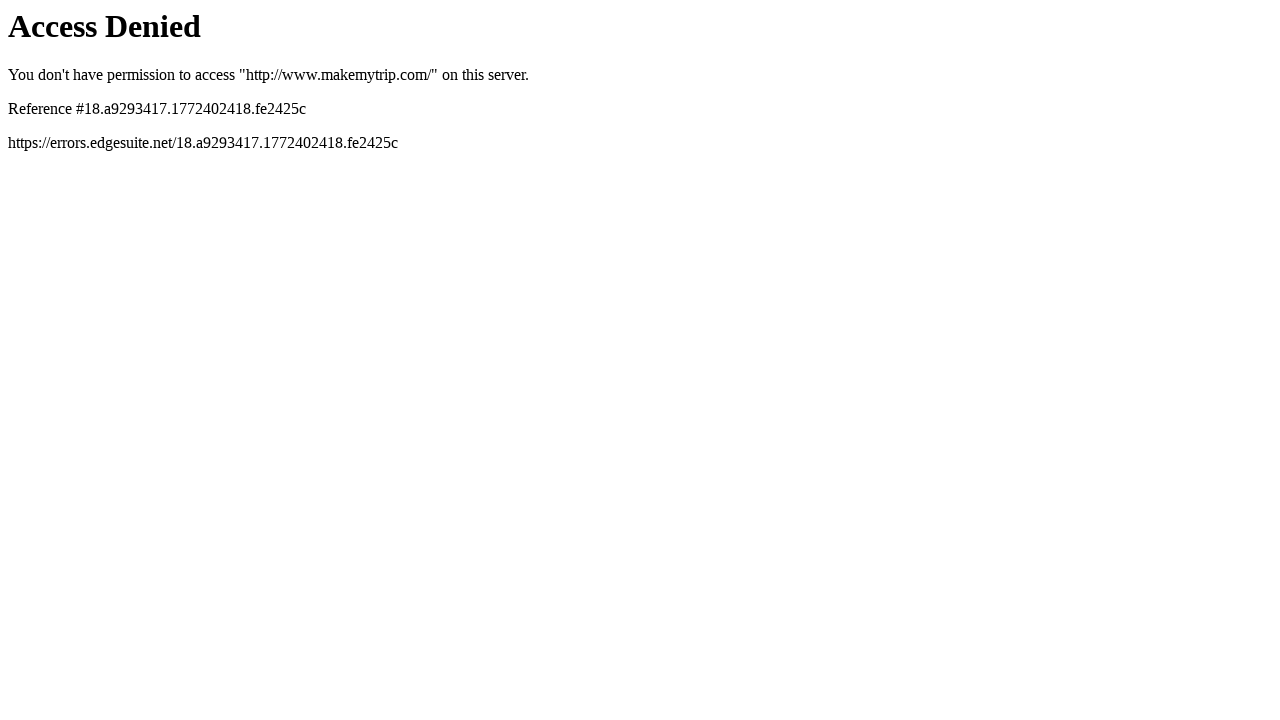

Retrieved page title from MakeMyTrip homepage
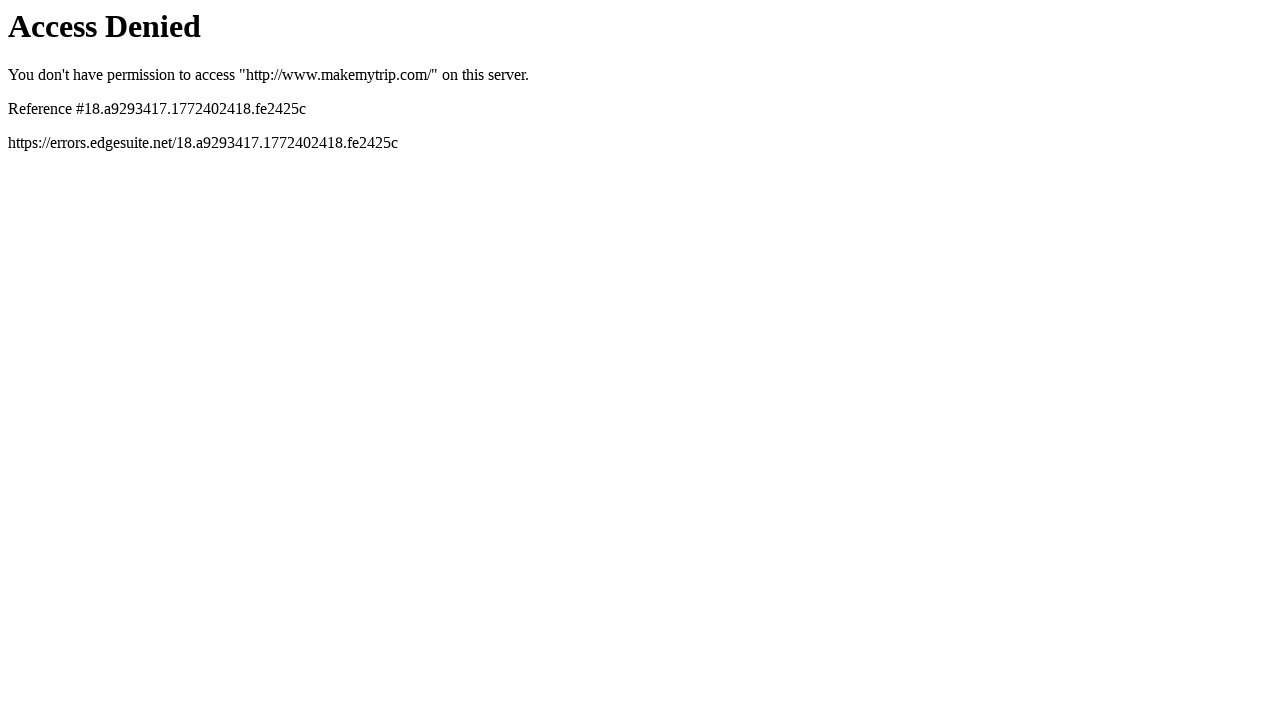

Page title verification failed - actual title does not match expected value
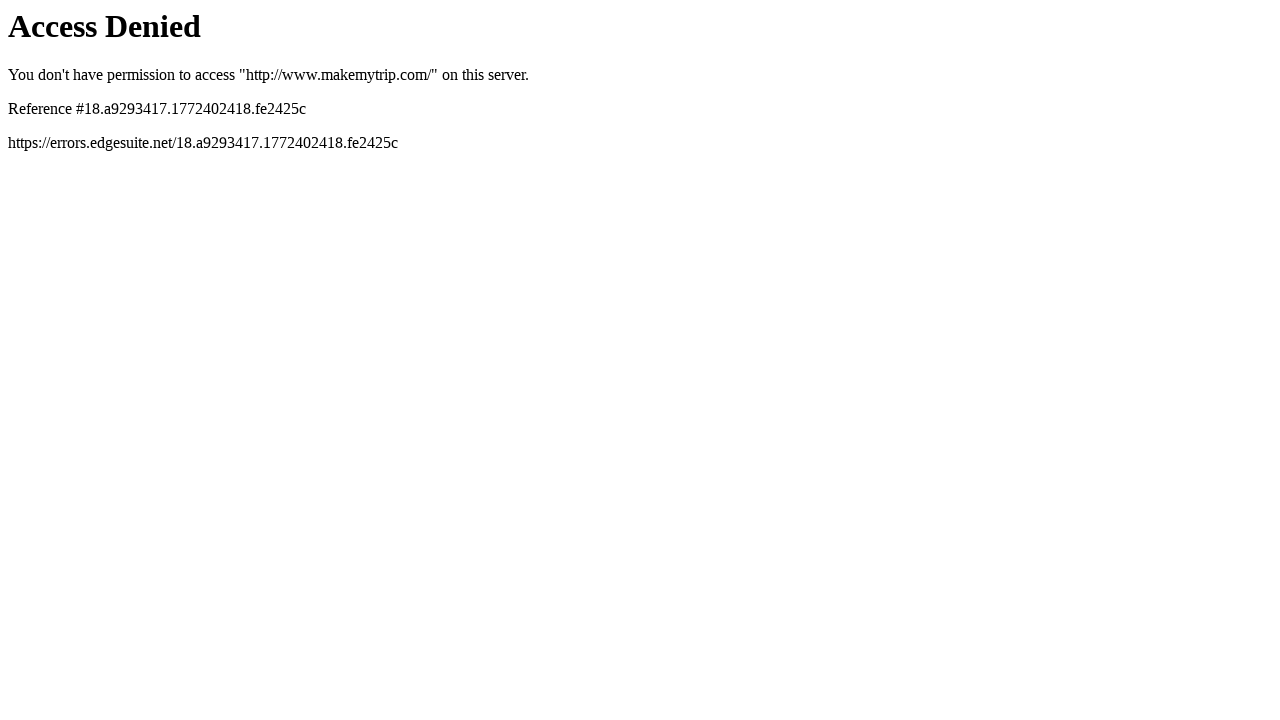

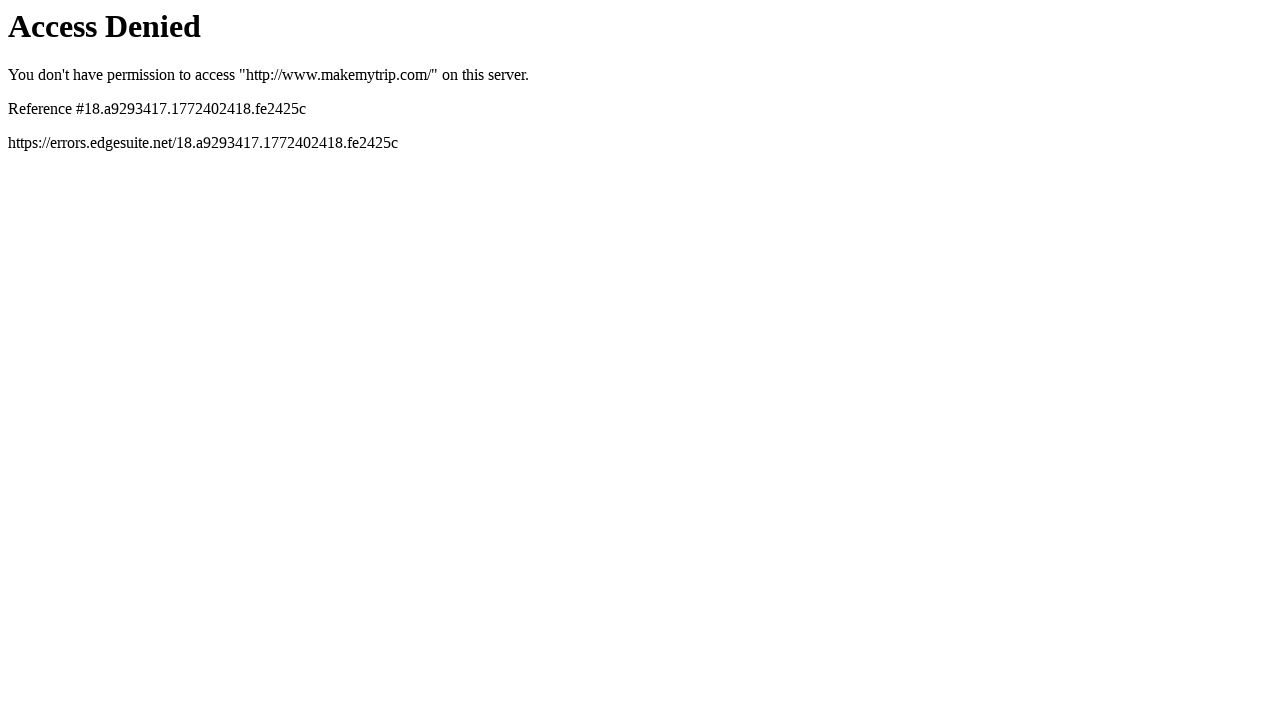